Fills out a student registration form with name, gender, and mobile number, then submits the form

Starting URL: https://demoqa.com/automation-practice-form

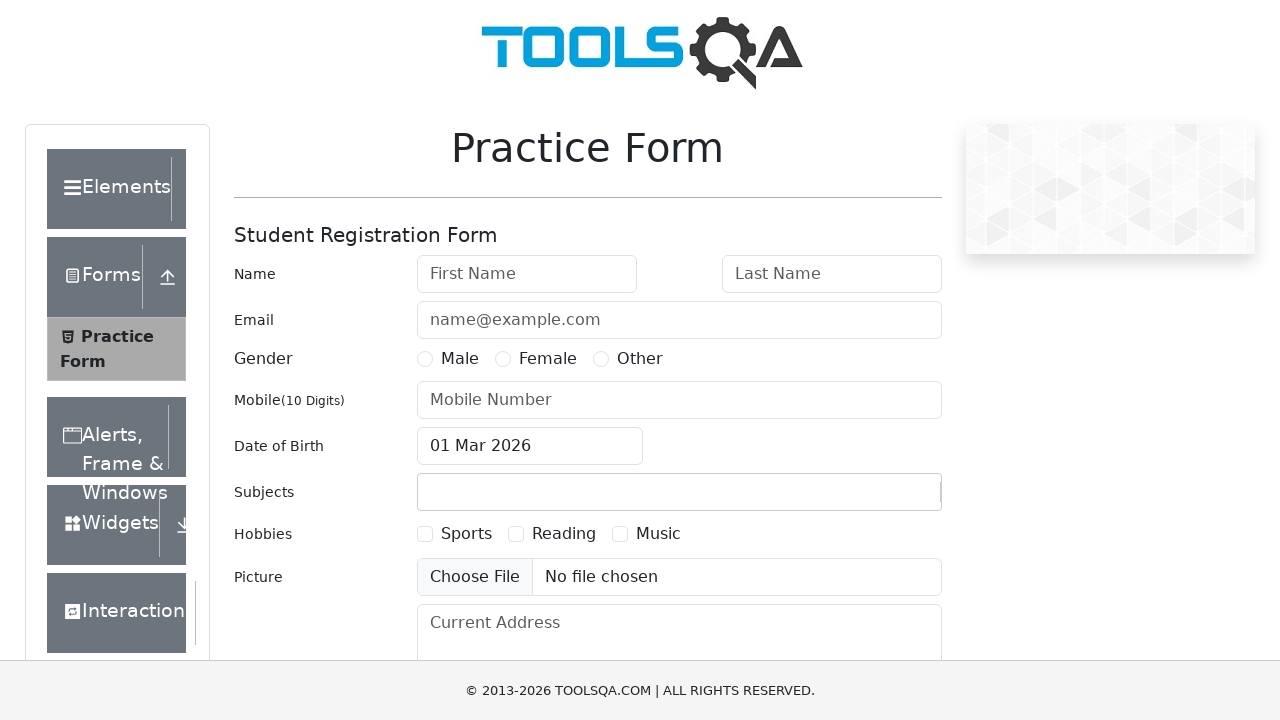

Filled first name field with 'John' on #firstName
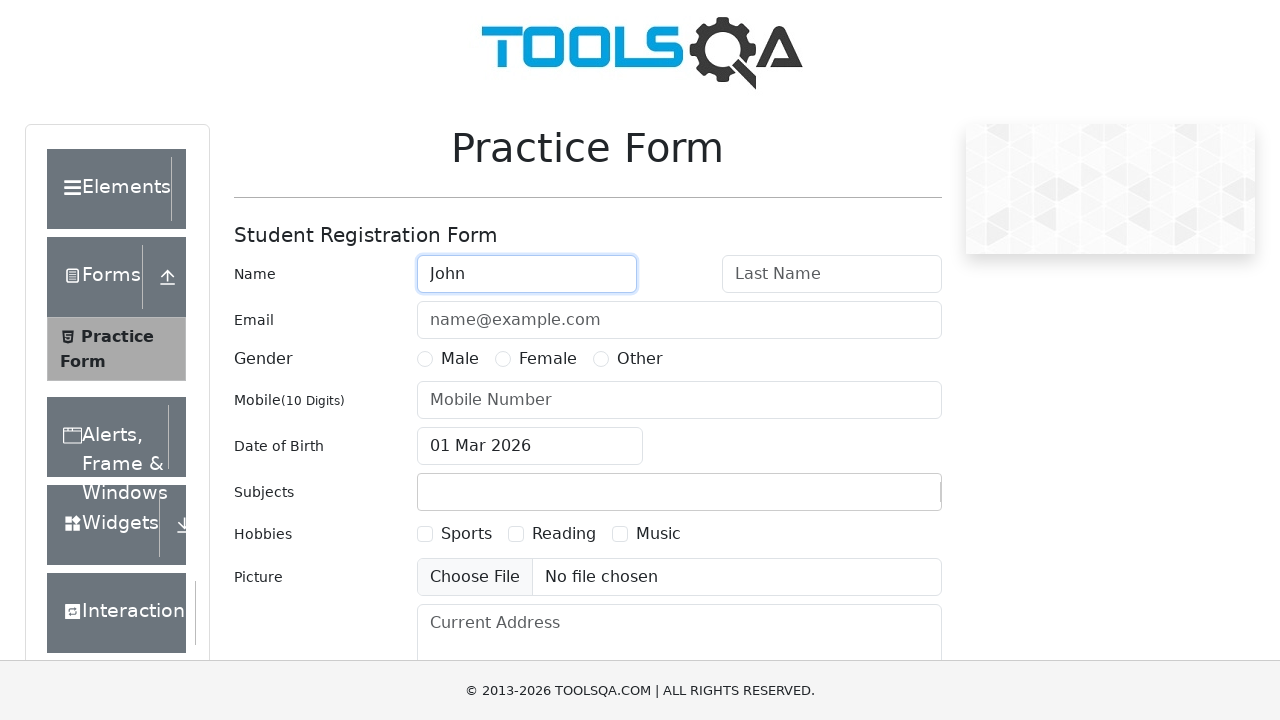

Filled last name field with 'Smith' on #lastName
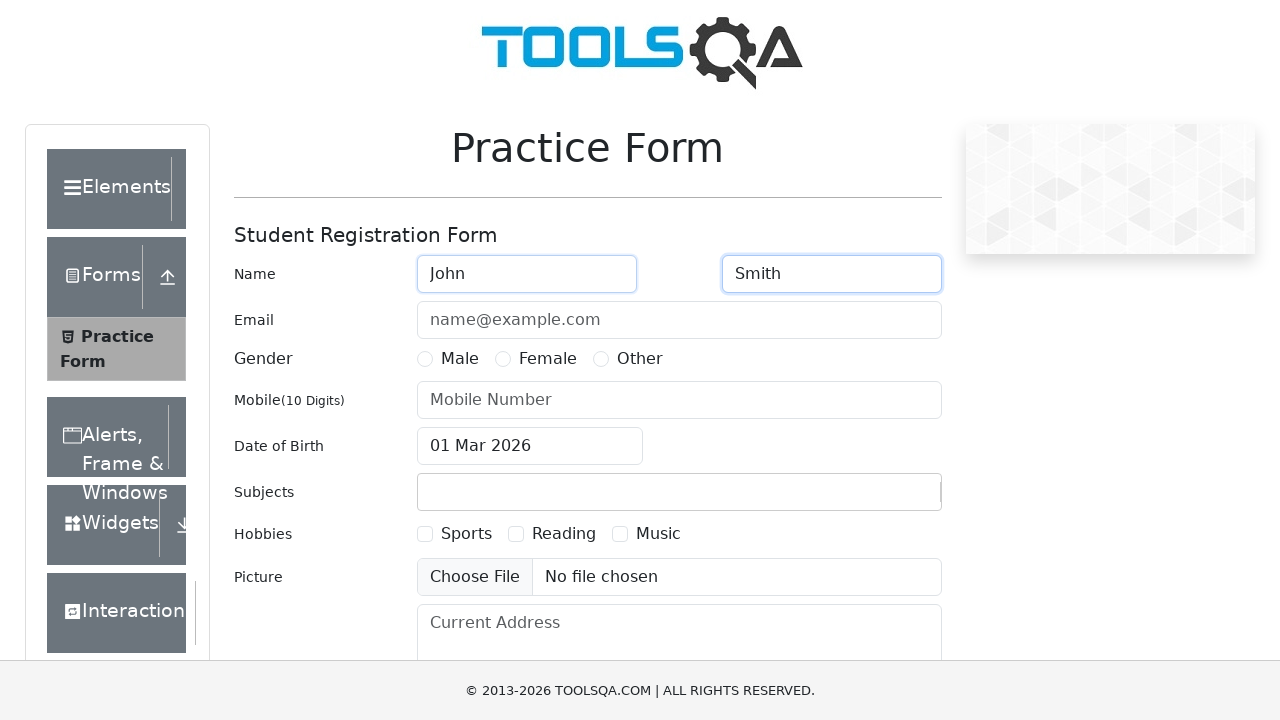

Selected Male gender option at (448, 359) on xpath=//label[text()='Male']/..
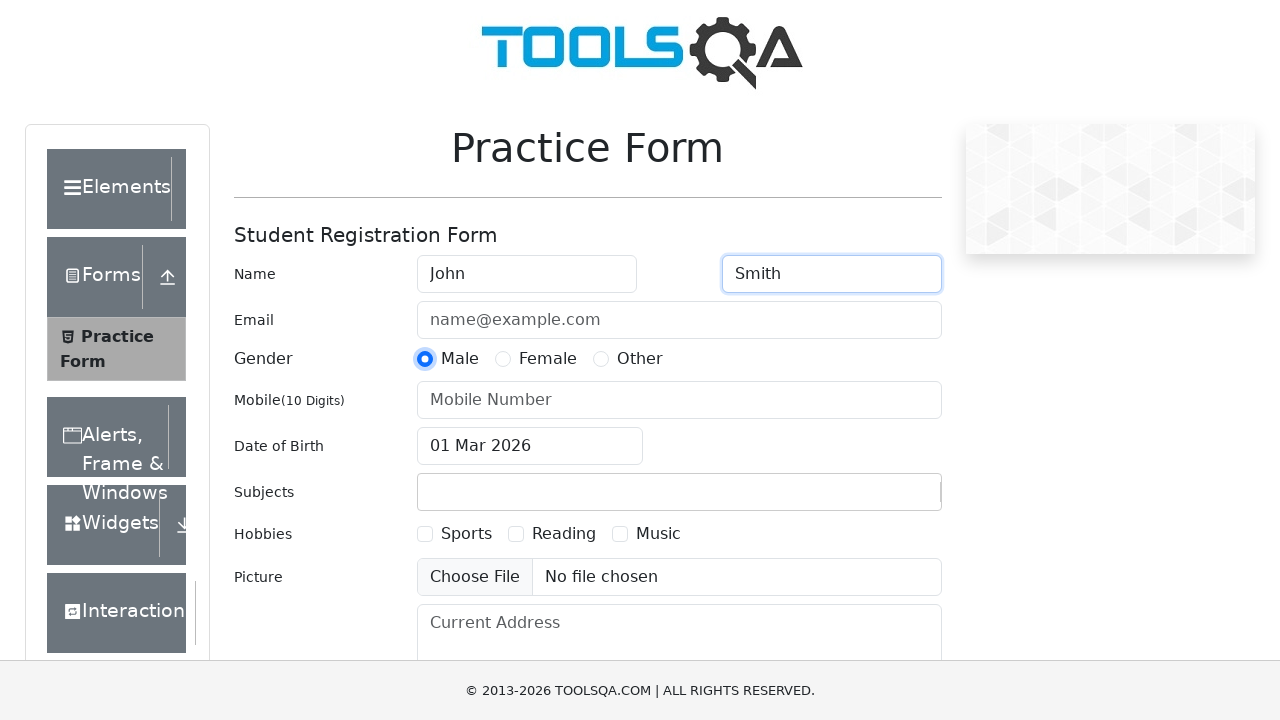

Filled mobile number field with '5551234567' on #userNumber
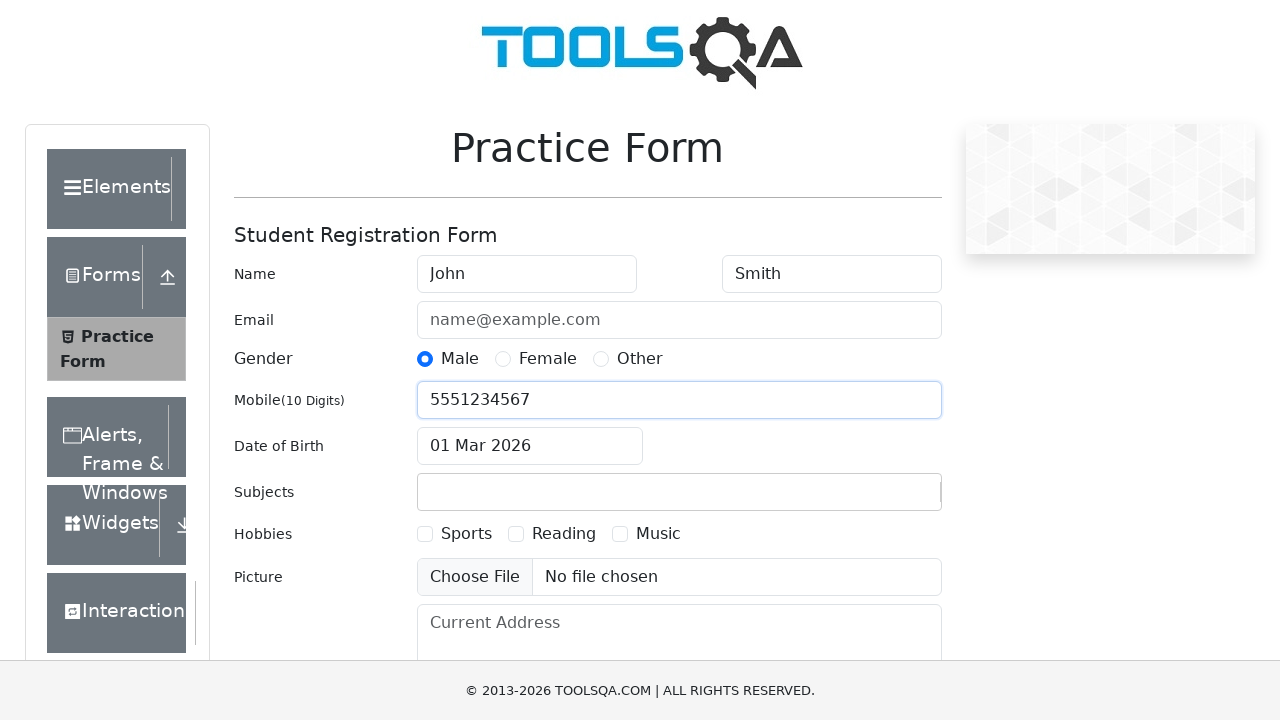

Scrolled to submit button
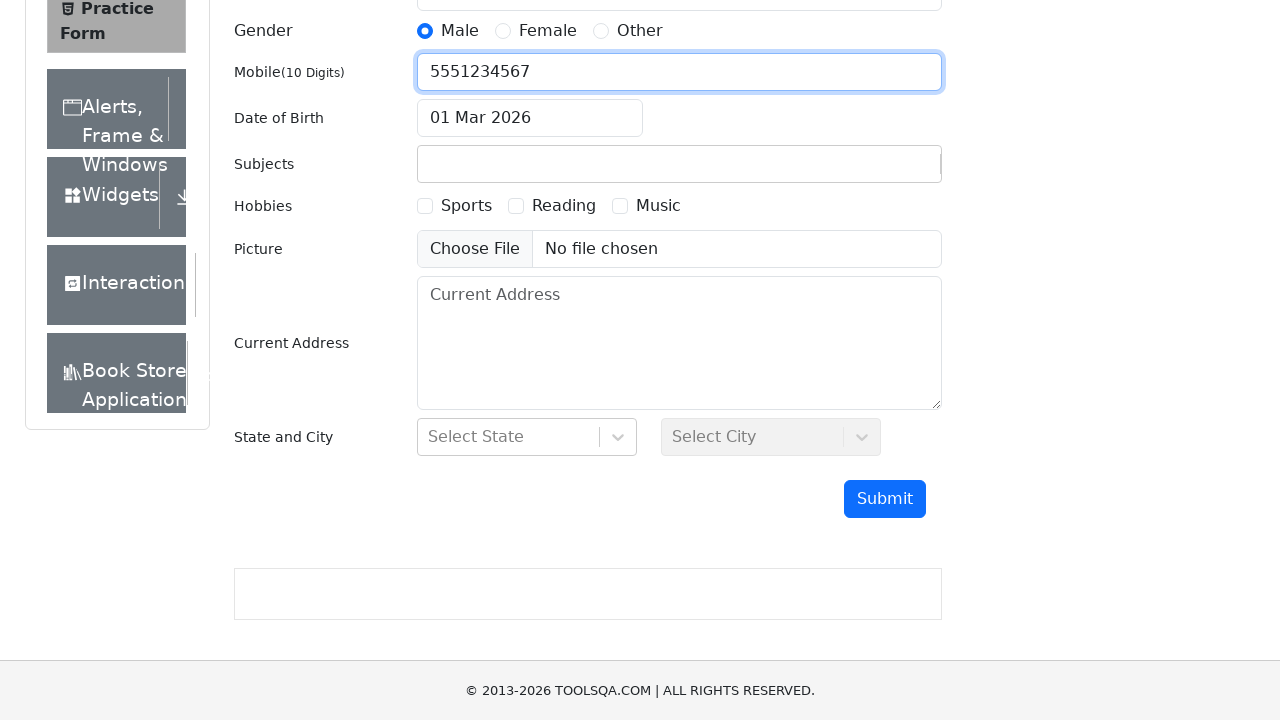

Clicked submit button to submit the student registration form at (885, 499) on #submit
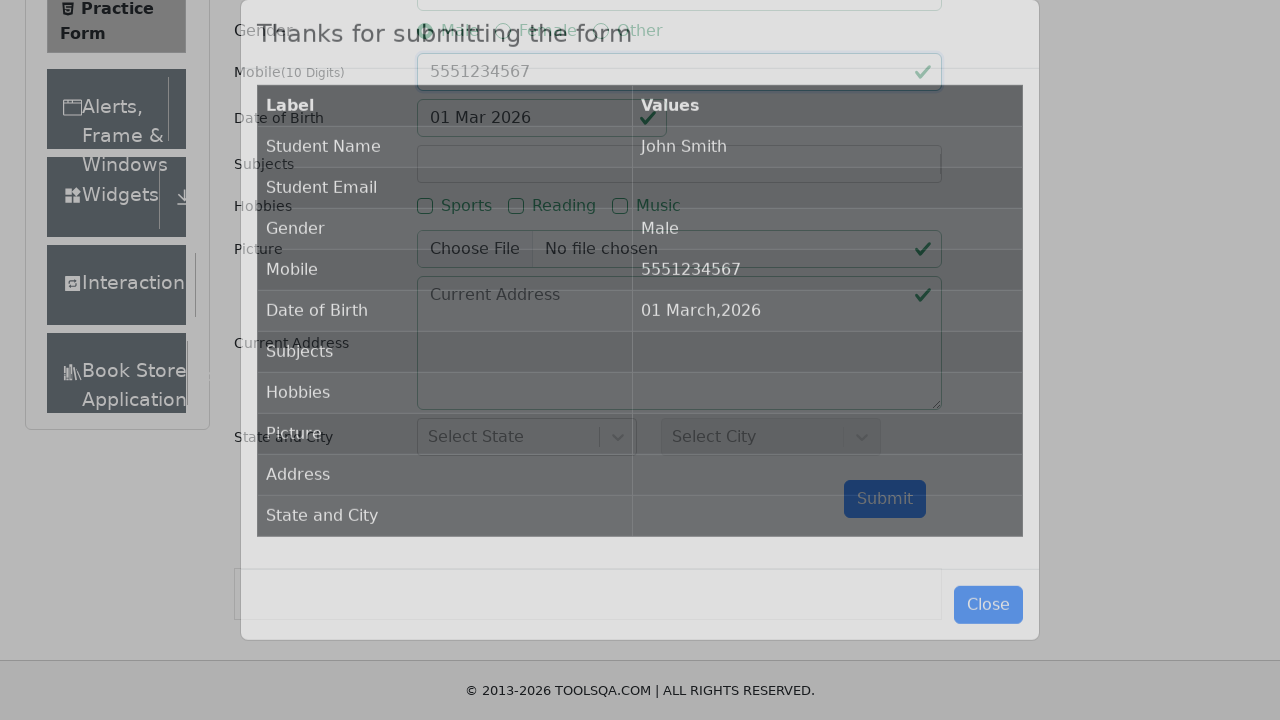

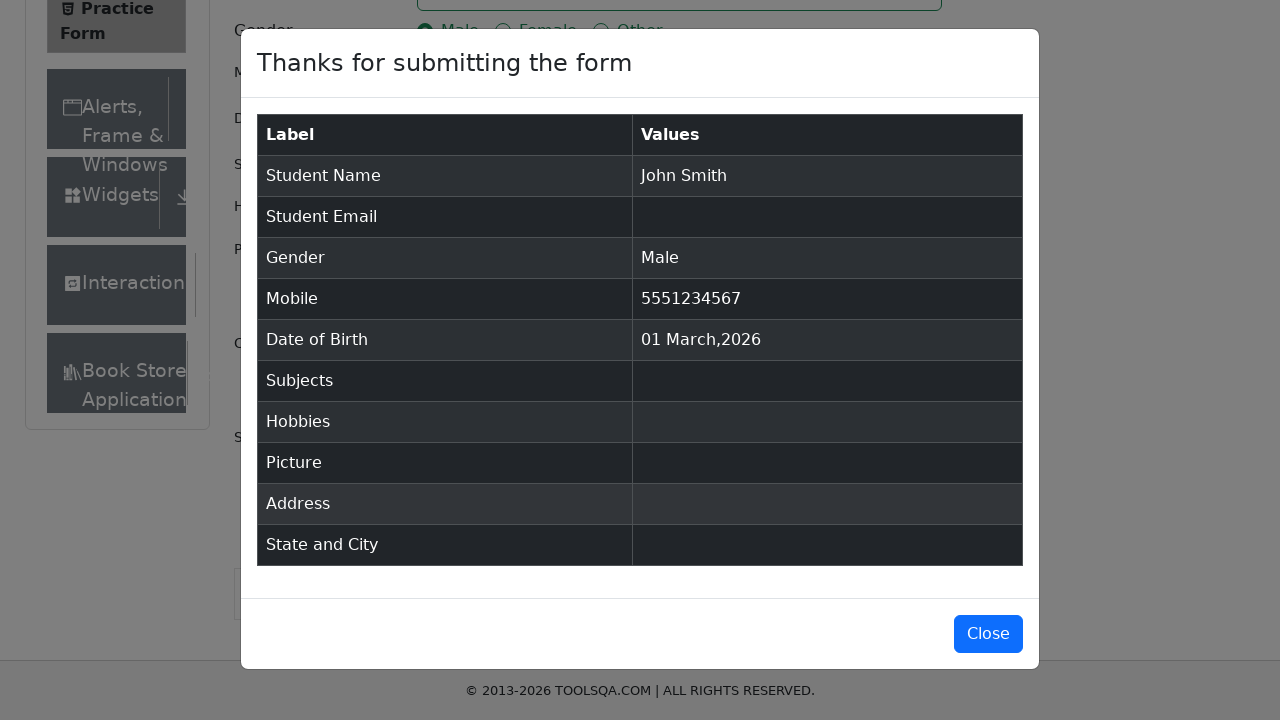